Tests file upload page interaction by clicking on the choose button and the file upload field on the Formy project demo site.

Starting URL: https://formy-project.herokuapp.com/fileupload

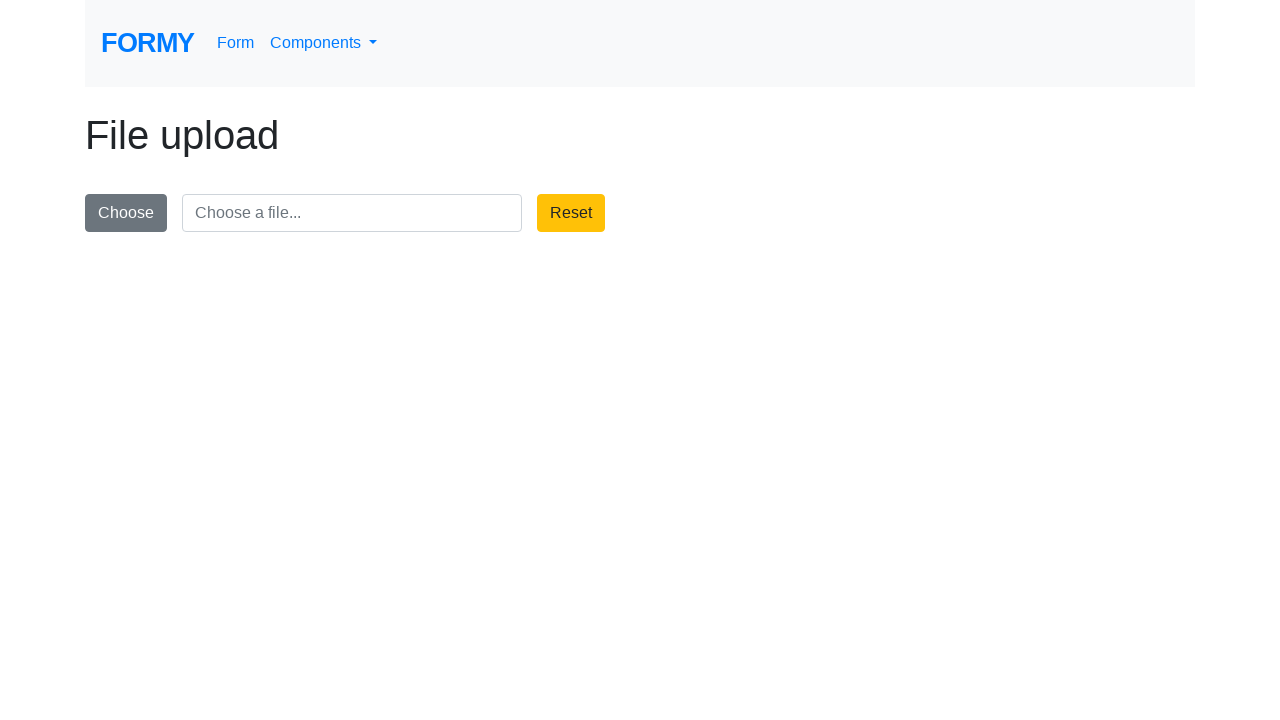

Navigated to file upload page
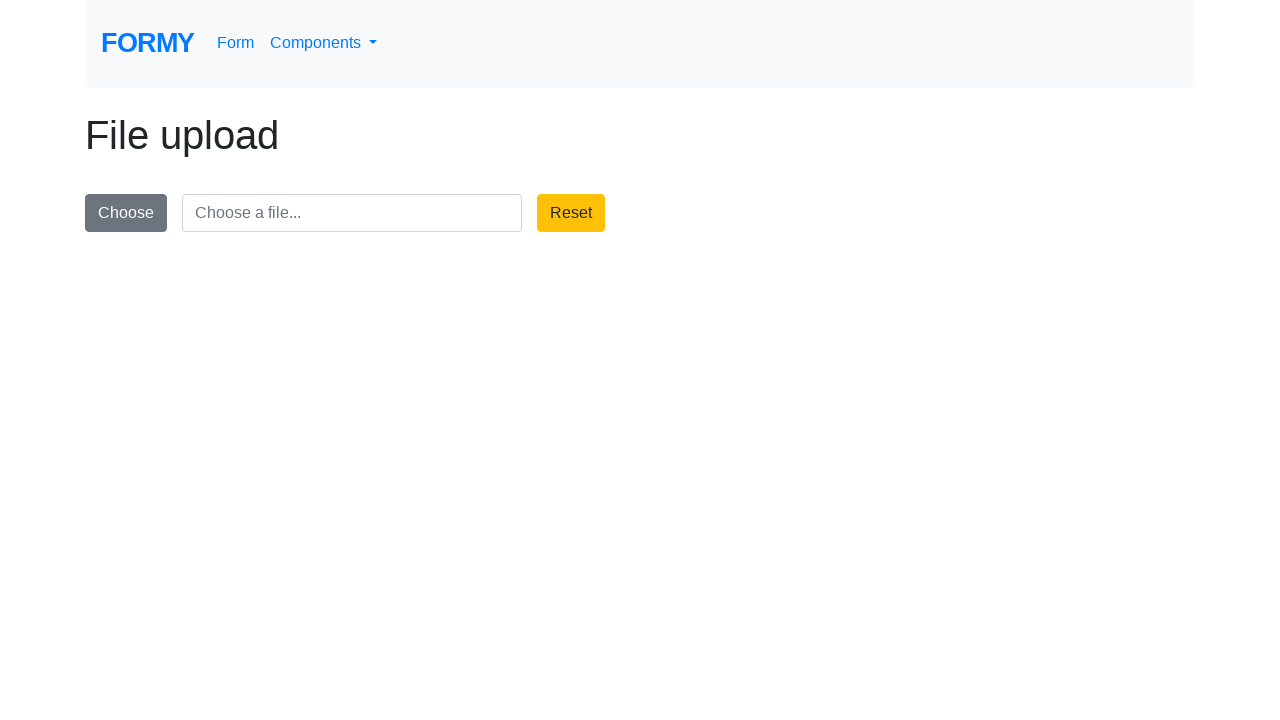

Clicked the choose button at (126, 213) on .btn-choose
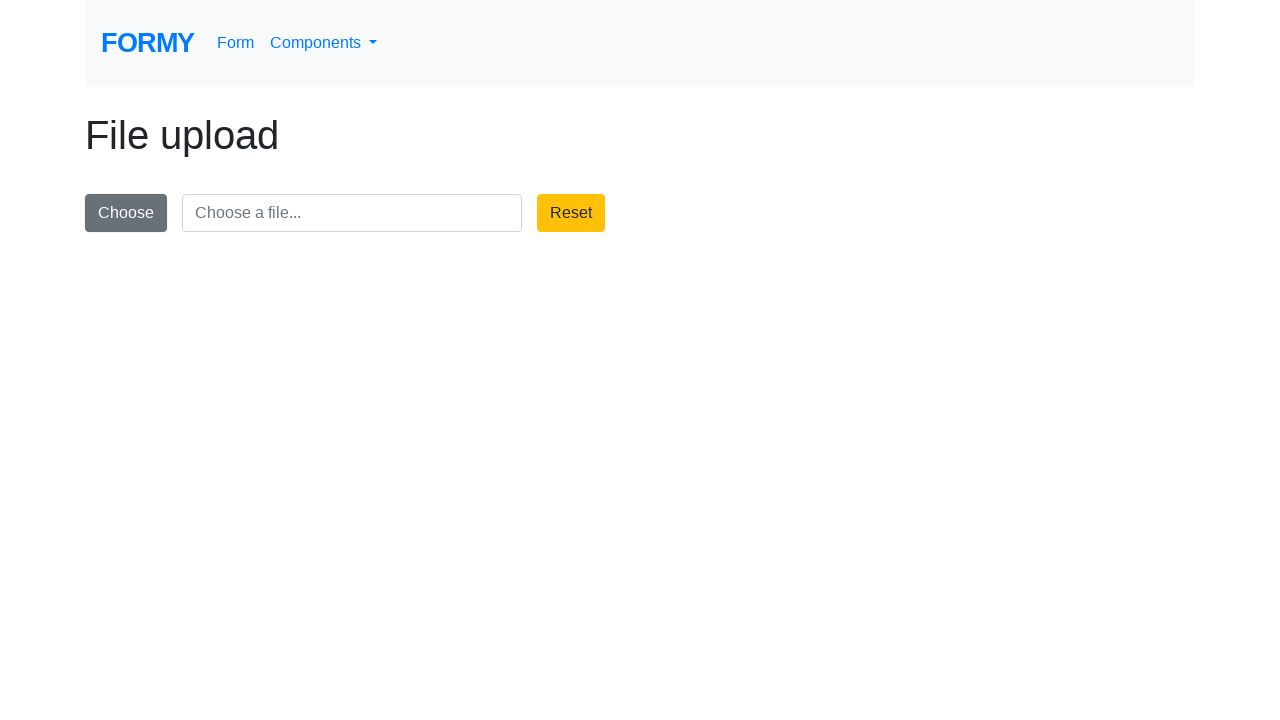

Clicked the file upload field at (352, 213) on #file-upload-field
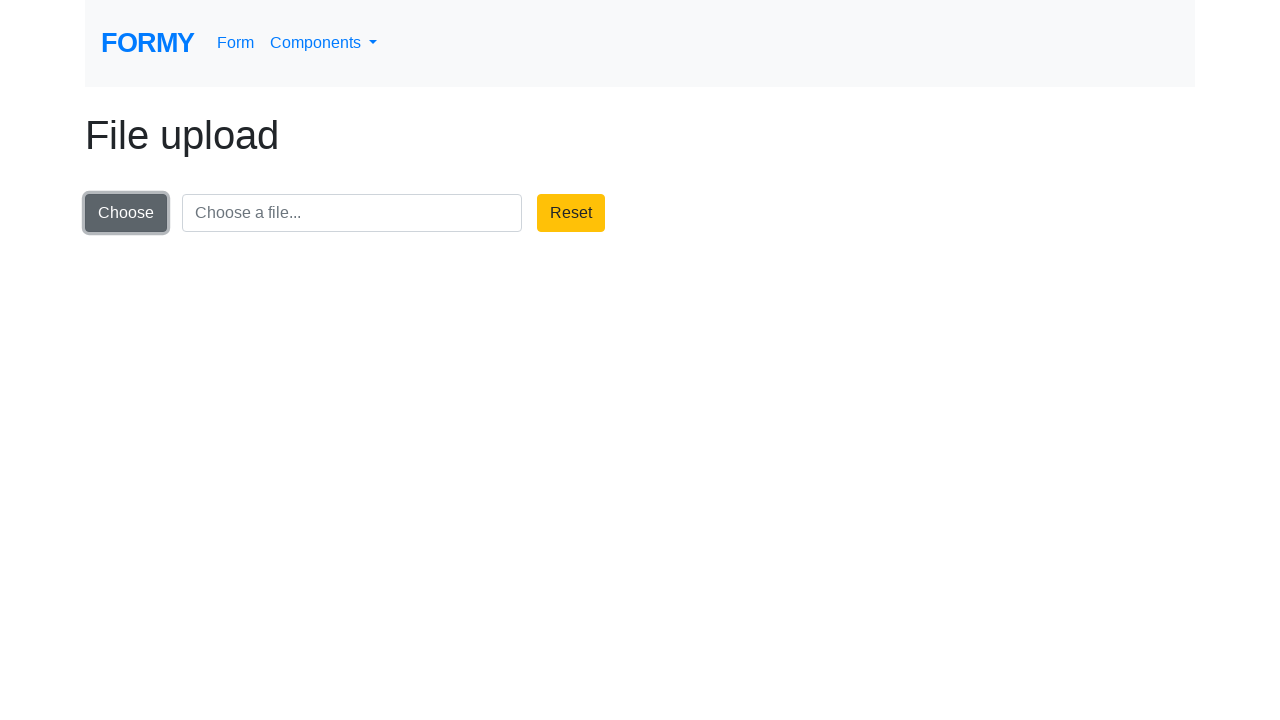

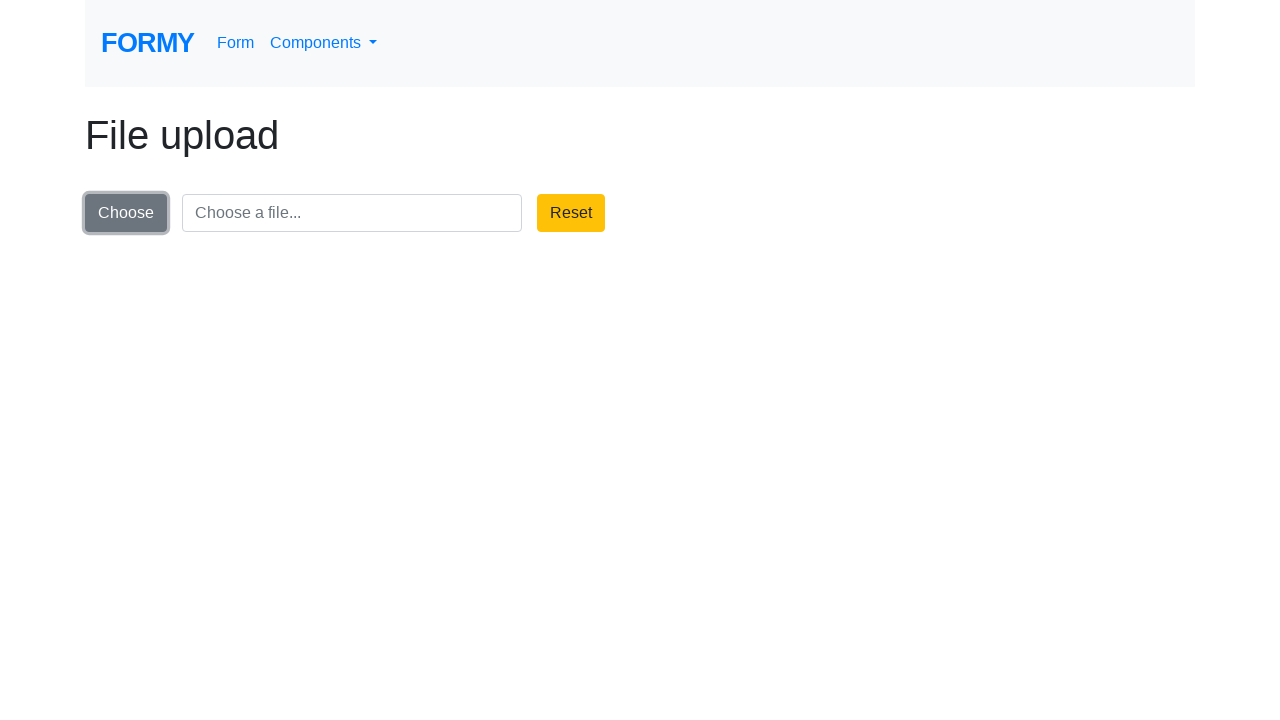